Tests file download functionality by navigating to a download page and clicking the first download link to trigger a file download.

Starting URL: https://the-internet.herokuapp.com/download

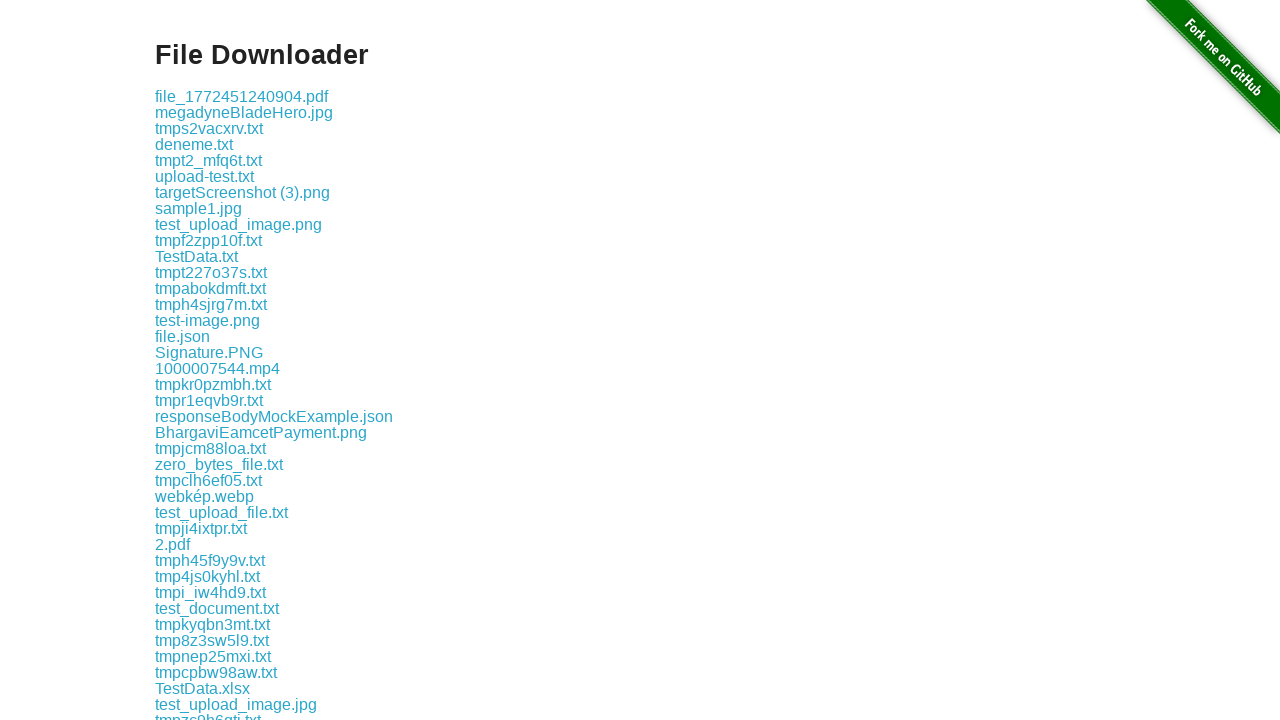

Clicked the first download link on the page at (242, 96) on .example a
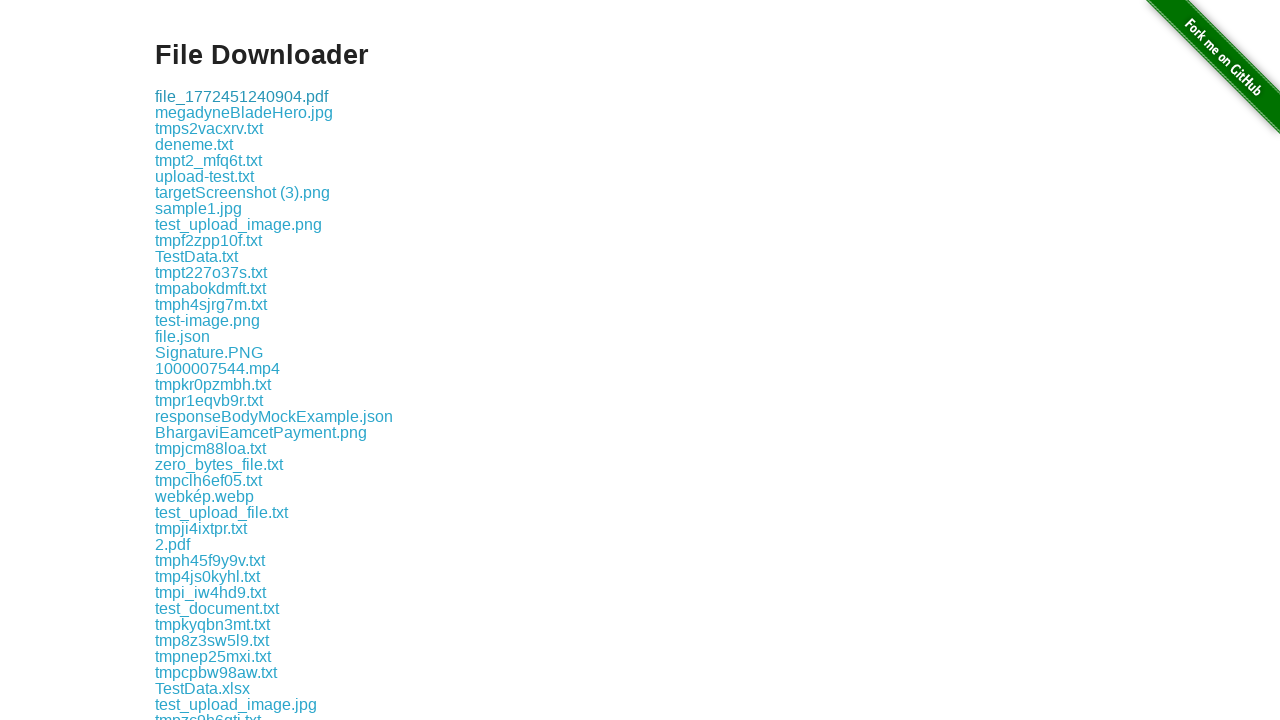

Waited 2 seconds for download to trigger
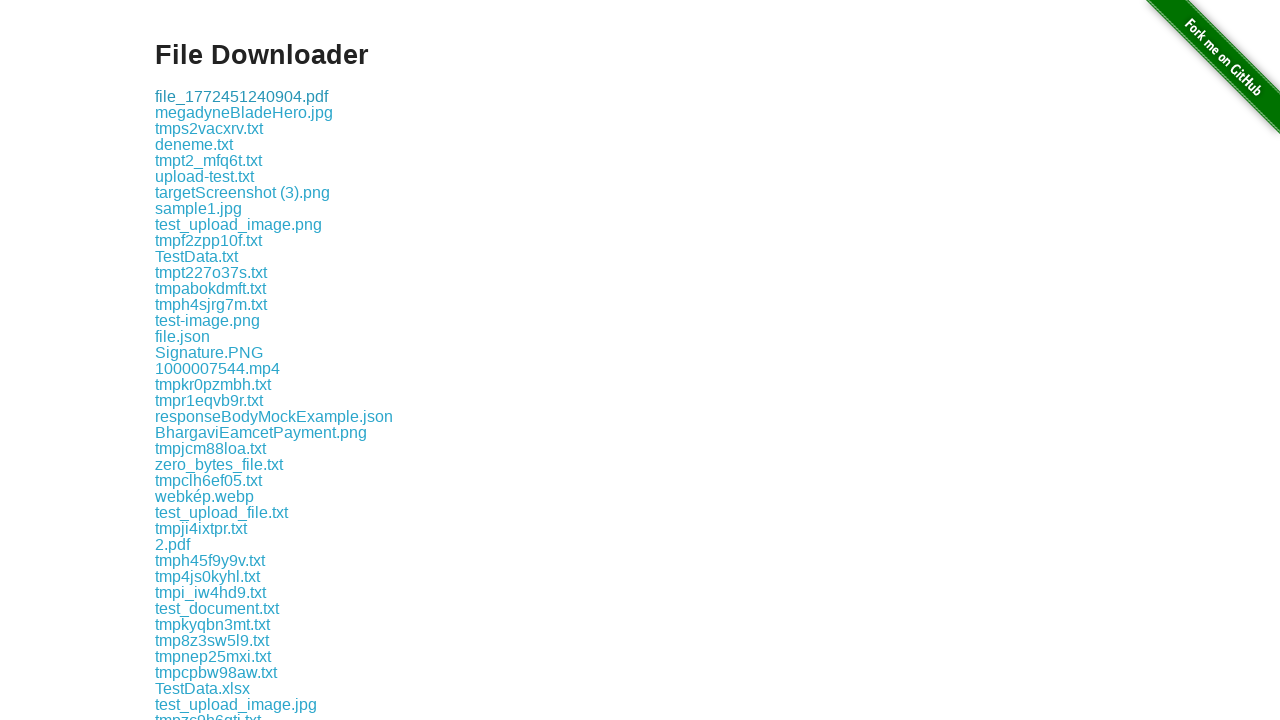

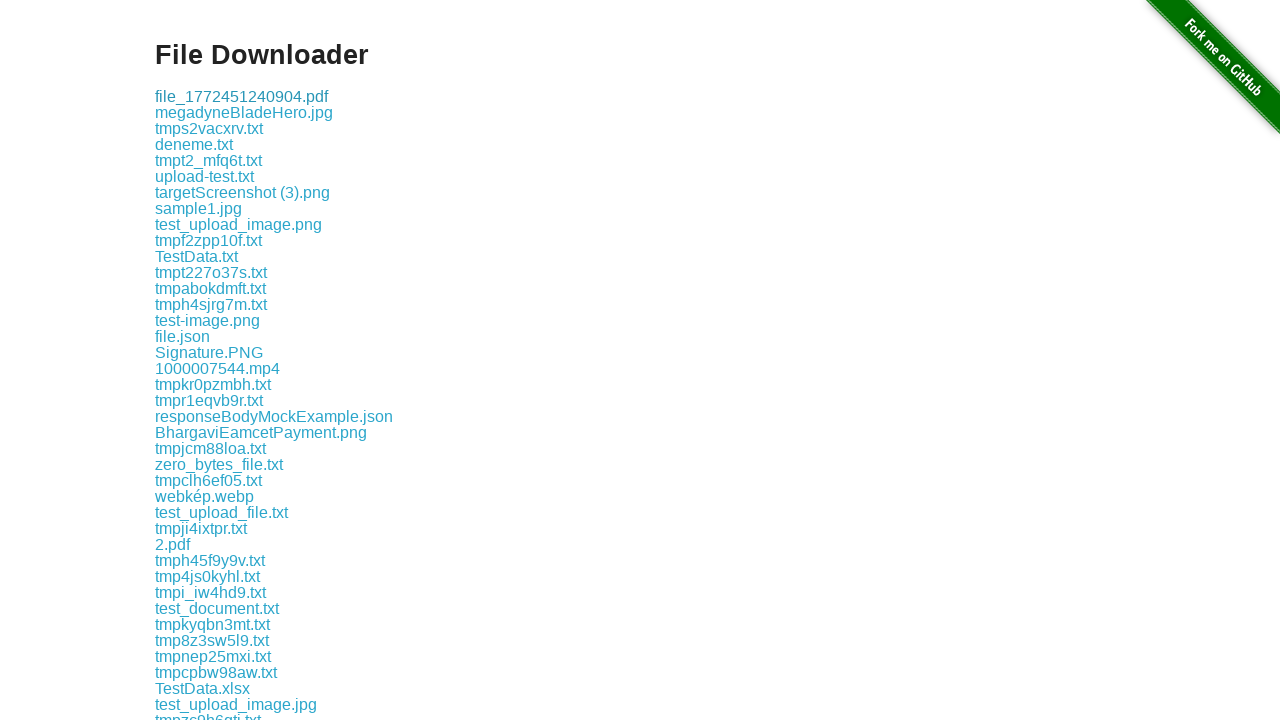